Tests navigation by clicking a link with dynamically calculated text, then fills out a multi-field form with personal information (first name, last name, city, country) and submits it.

Starting URL: http://suninjuly.github.io/find_link_text

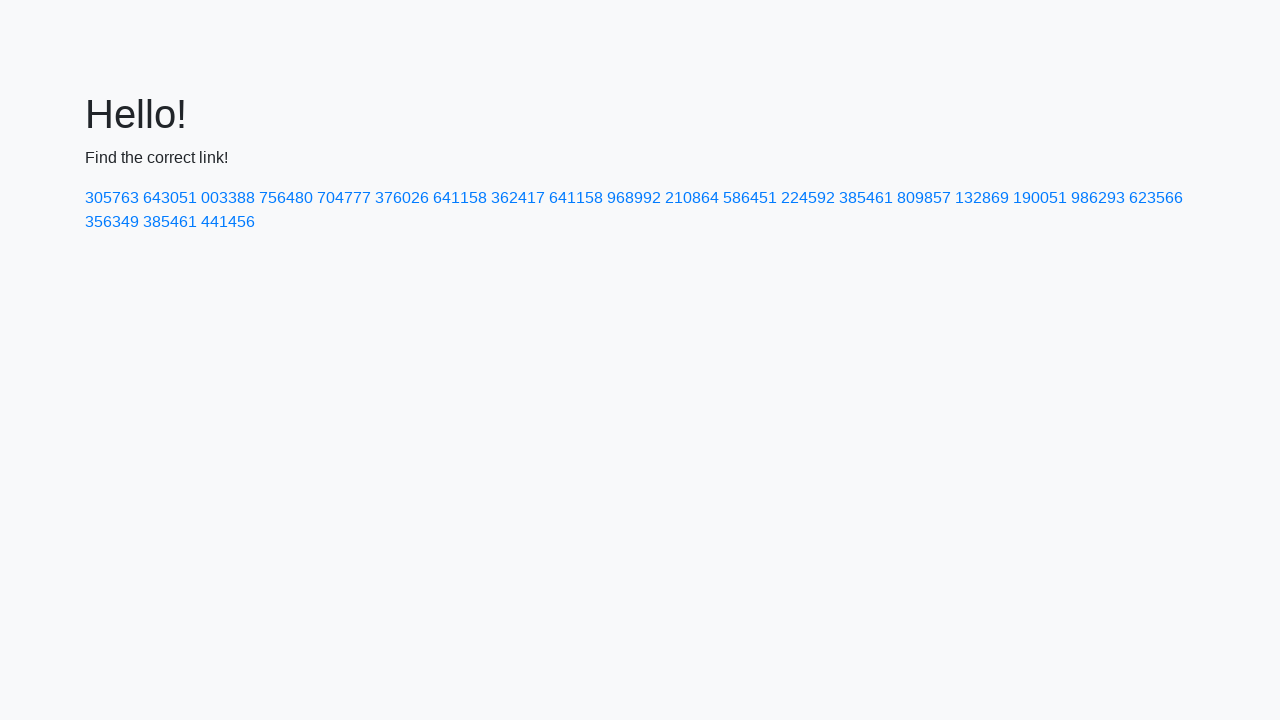

Clicked link with dynamically calculated text '224592' at (808, 198) on a:text-is('224592')
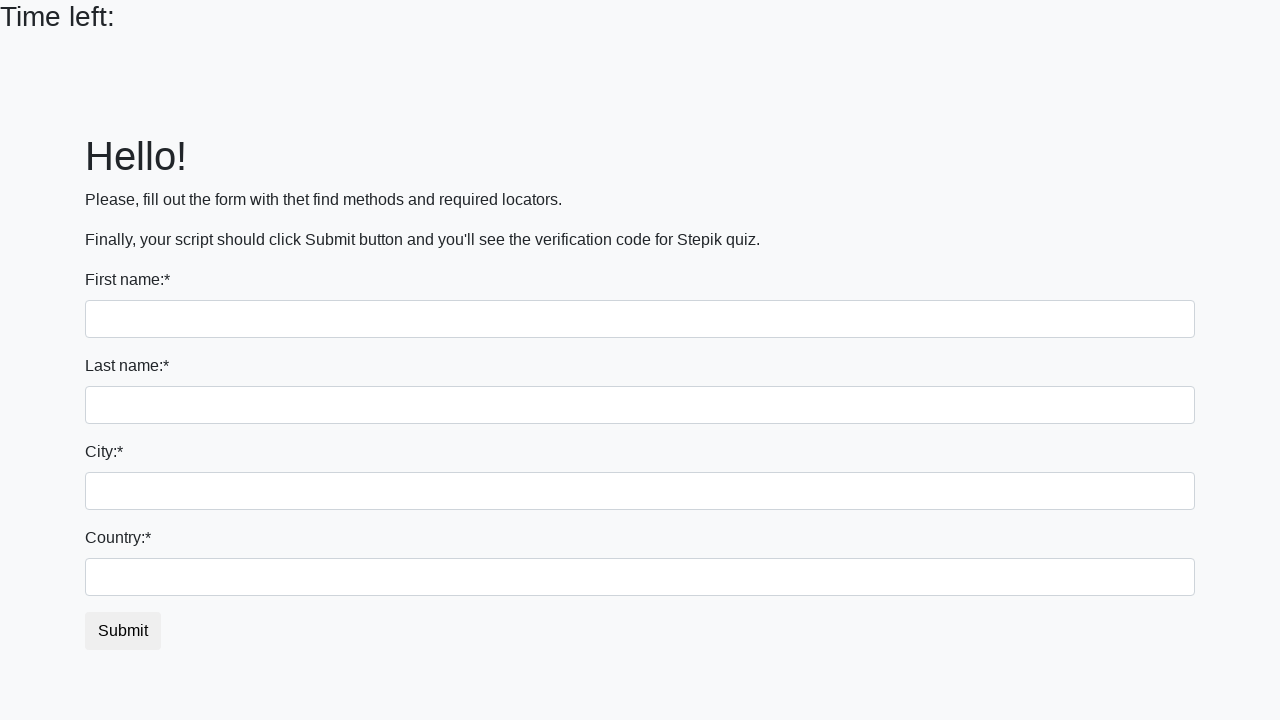

Filled first name field with 'Ivan' on input
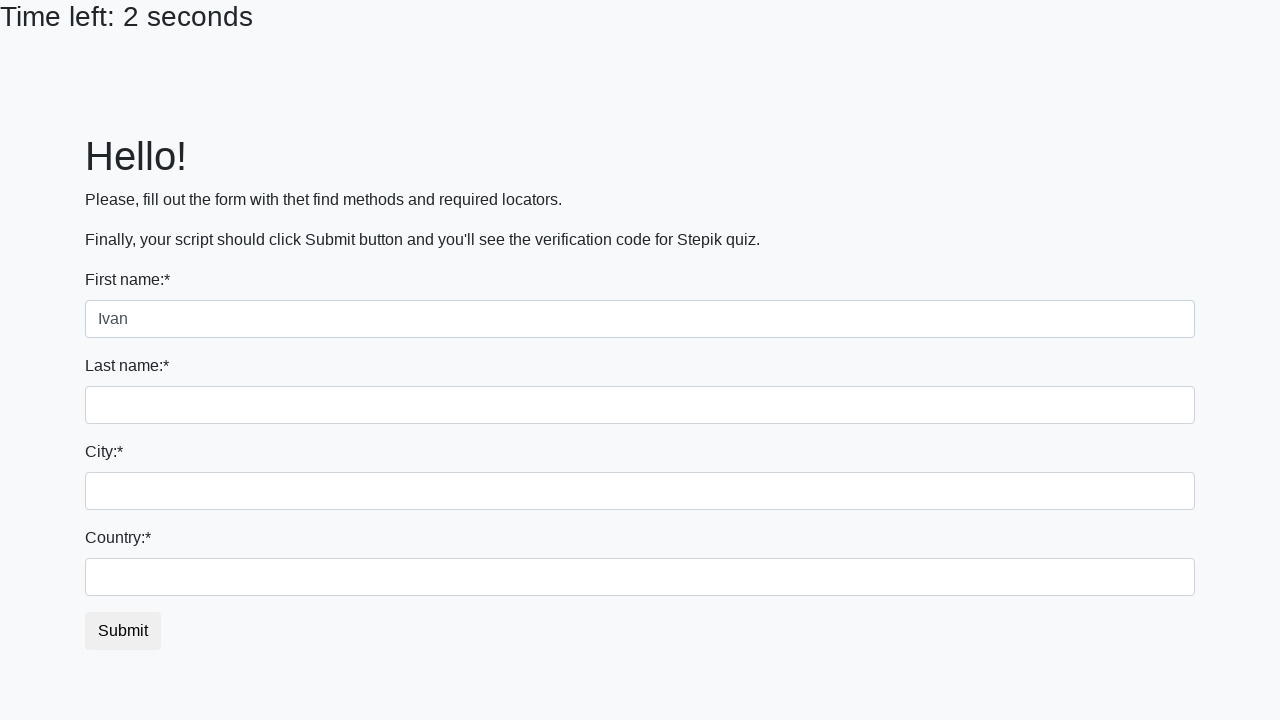

Filled last name field with 'Petrov' on input[name='last_name']
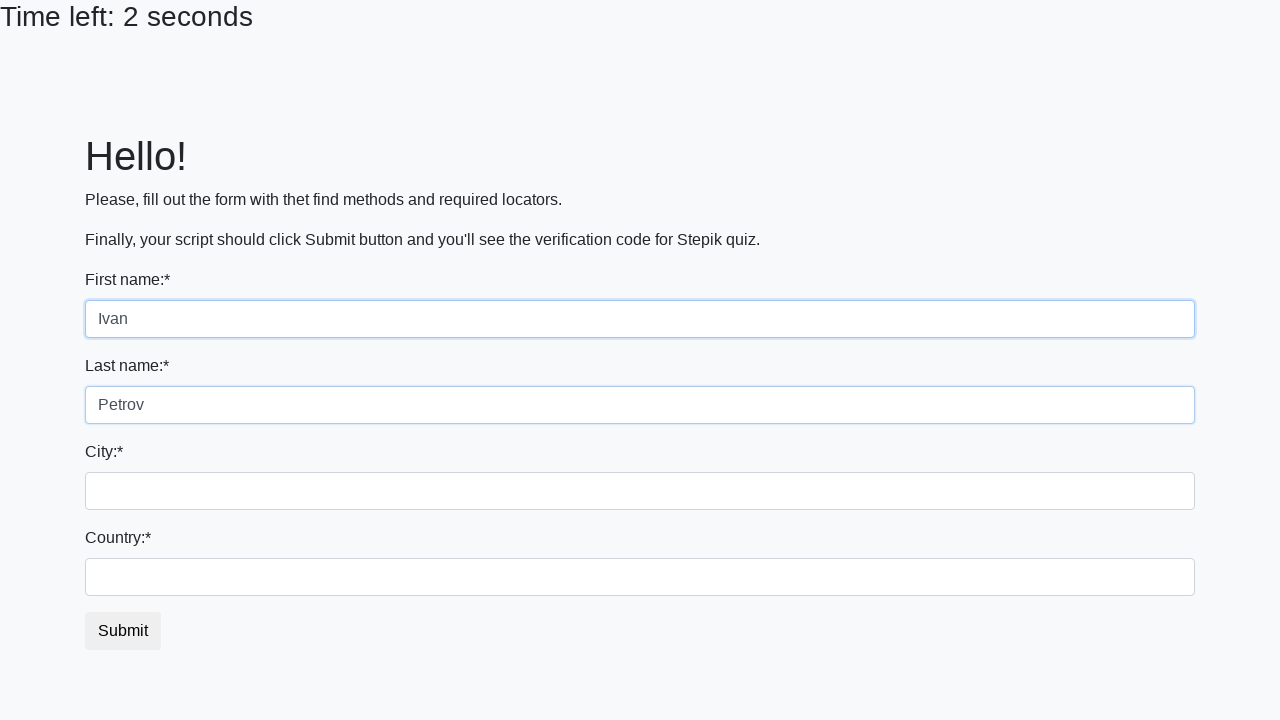

Filled city field with 'Smolensk' on .city
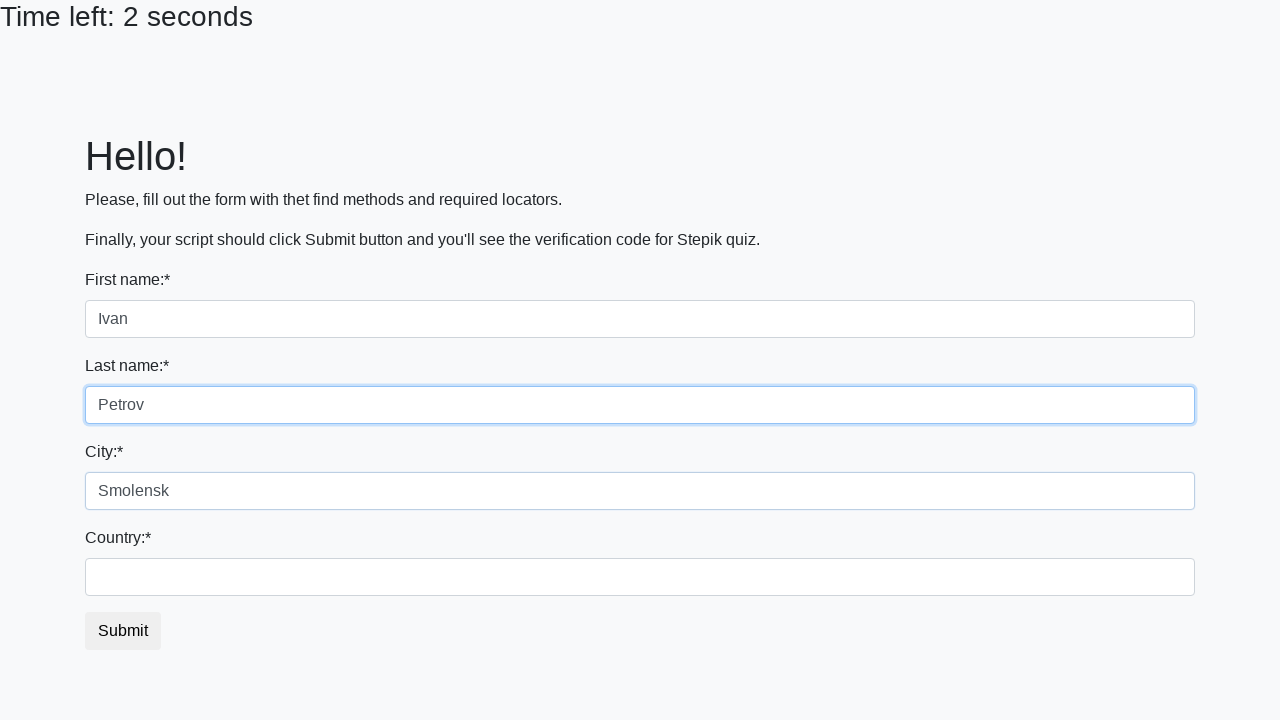

Filled country field with 'Russia' on #country
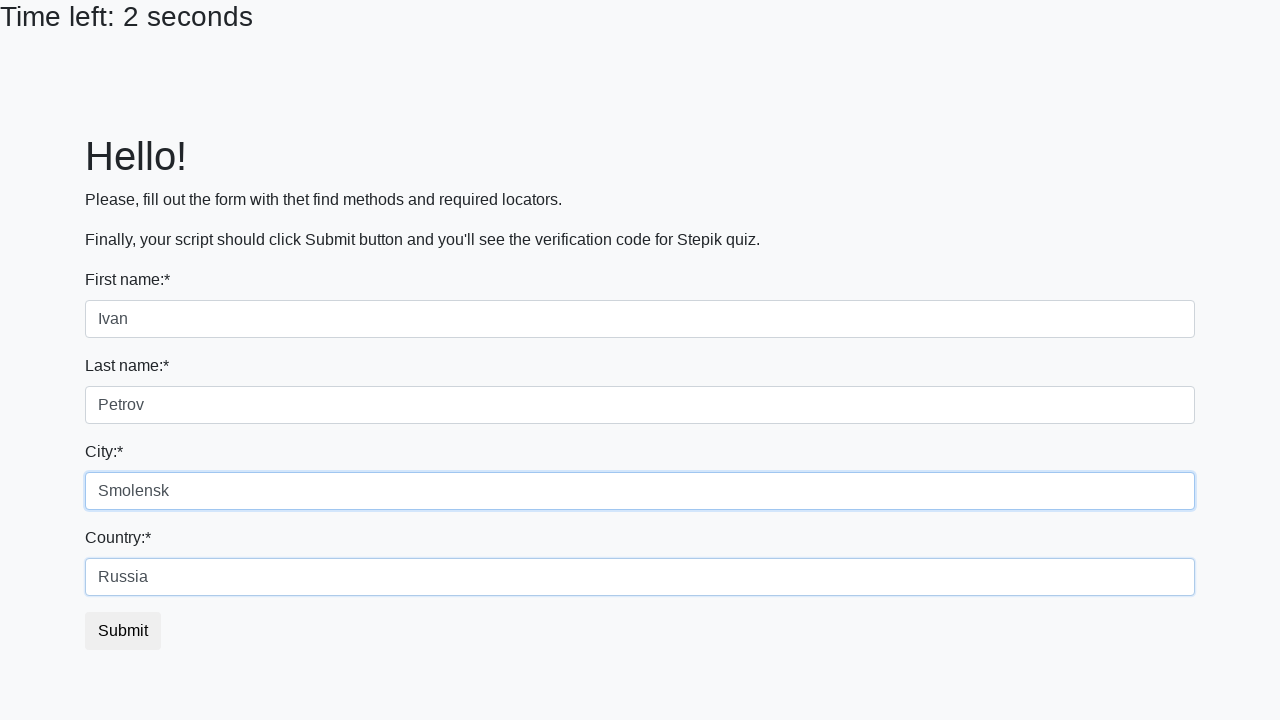

Clicked submit button to submit form at (123, 631) on button.btn
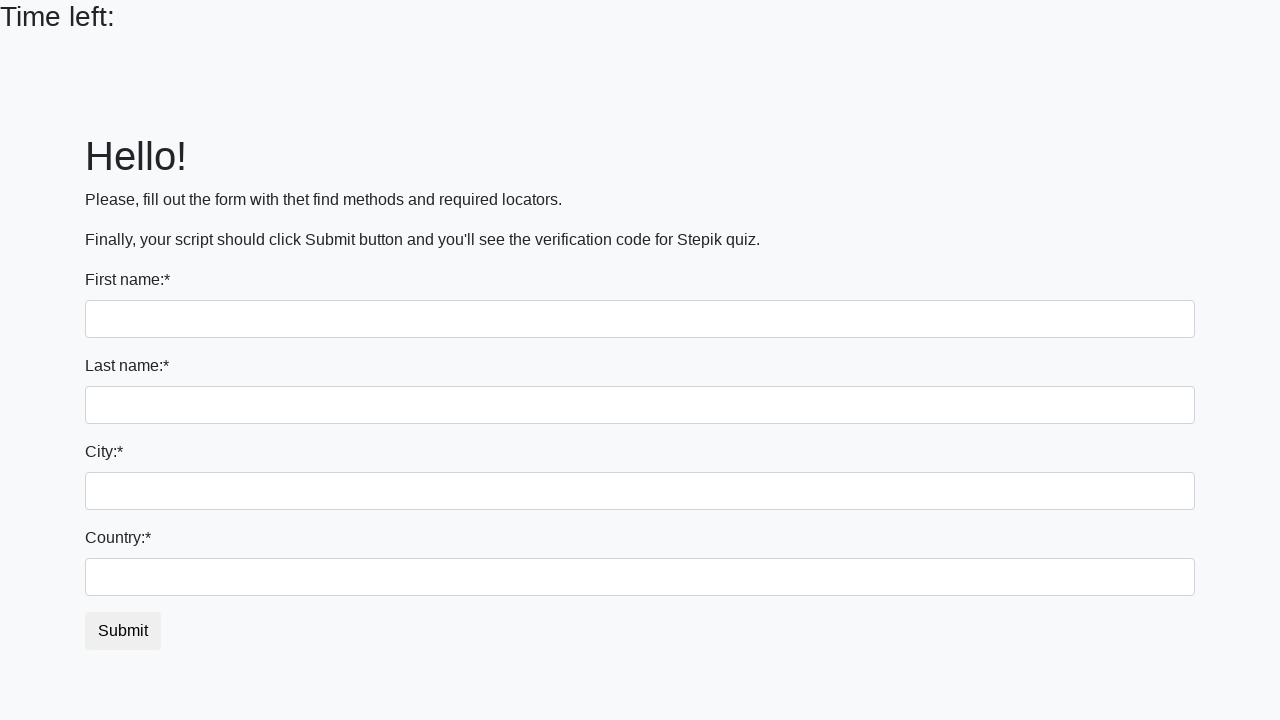

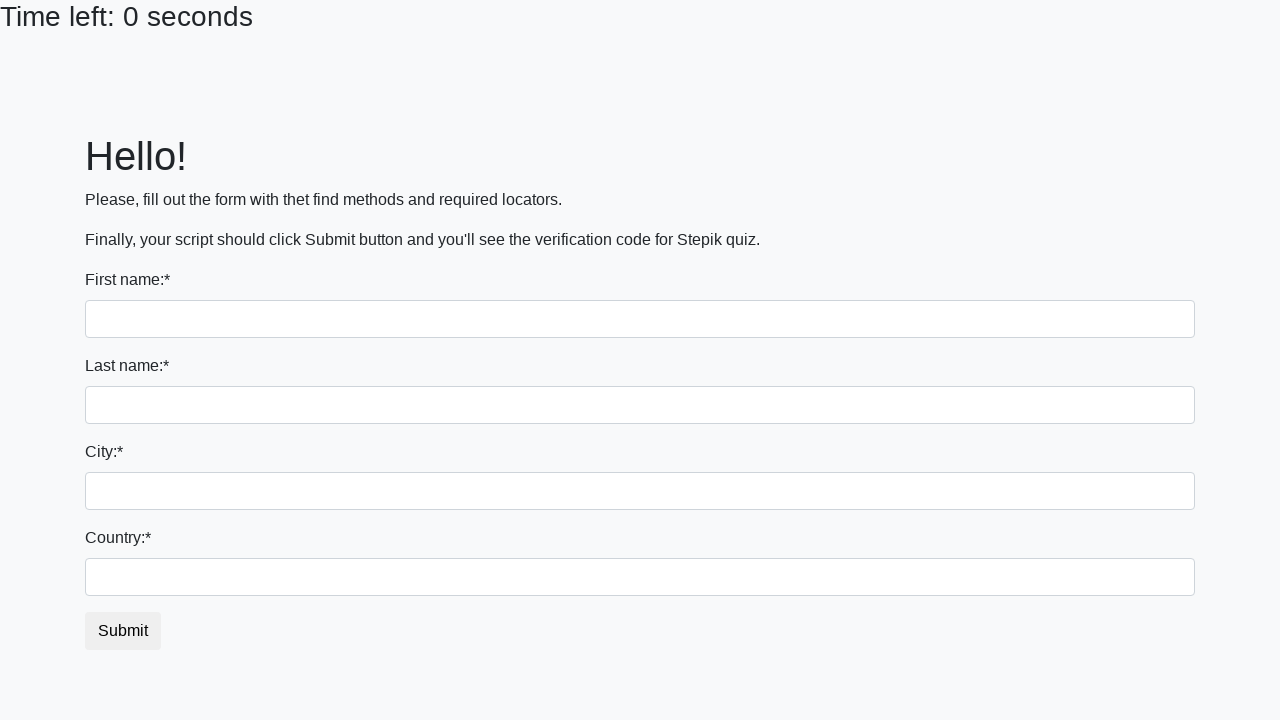